Tests e-commerce cart functionality by adding specific items to cart, applying a promo code, and verifying the code is applied successfully

Starting URL: https://rahulshettyacademy.com/seleniumPractise/#/

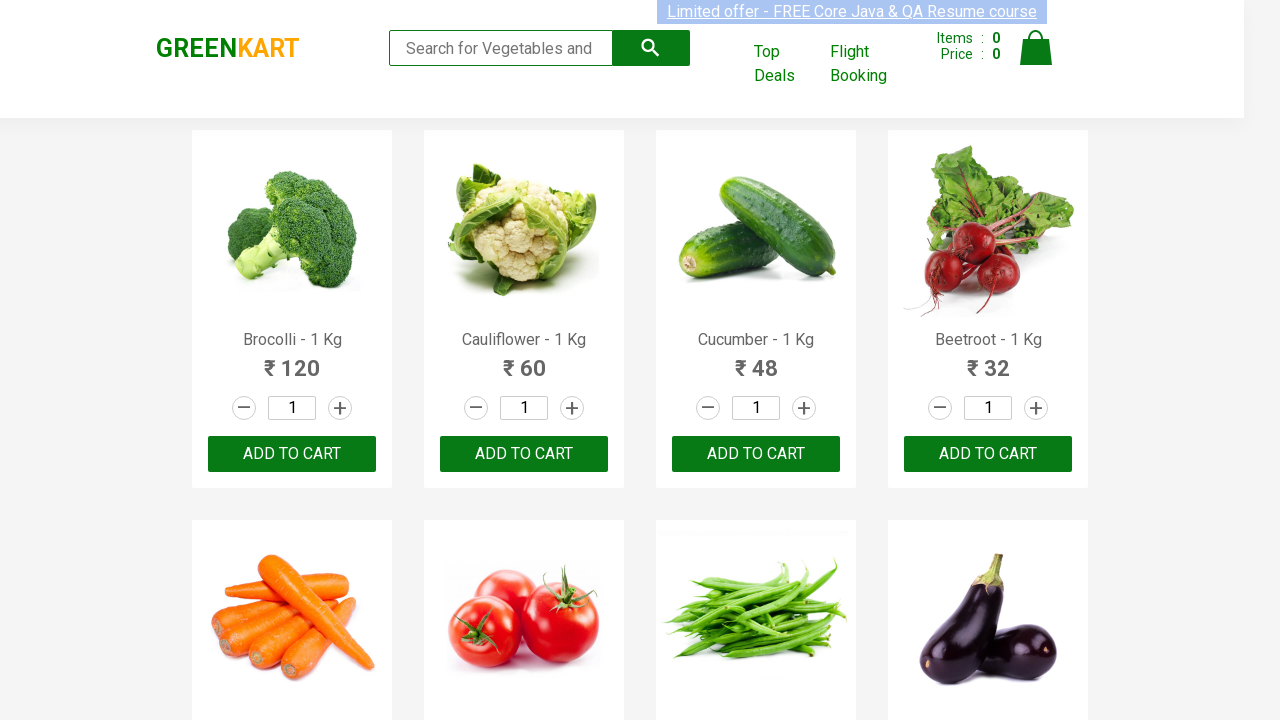

Waited for product names to load on the page
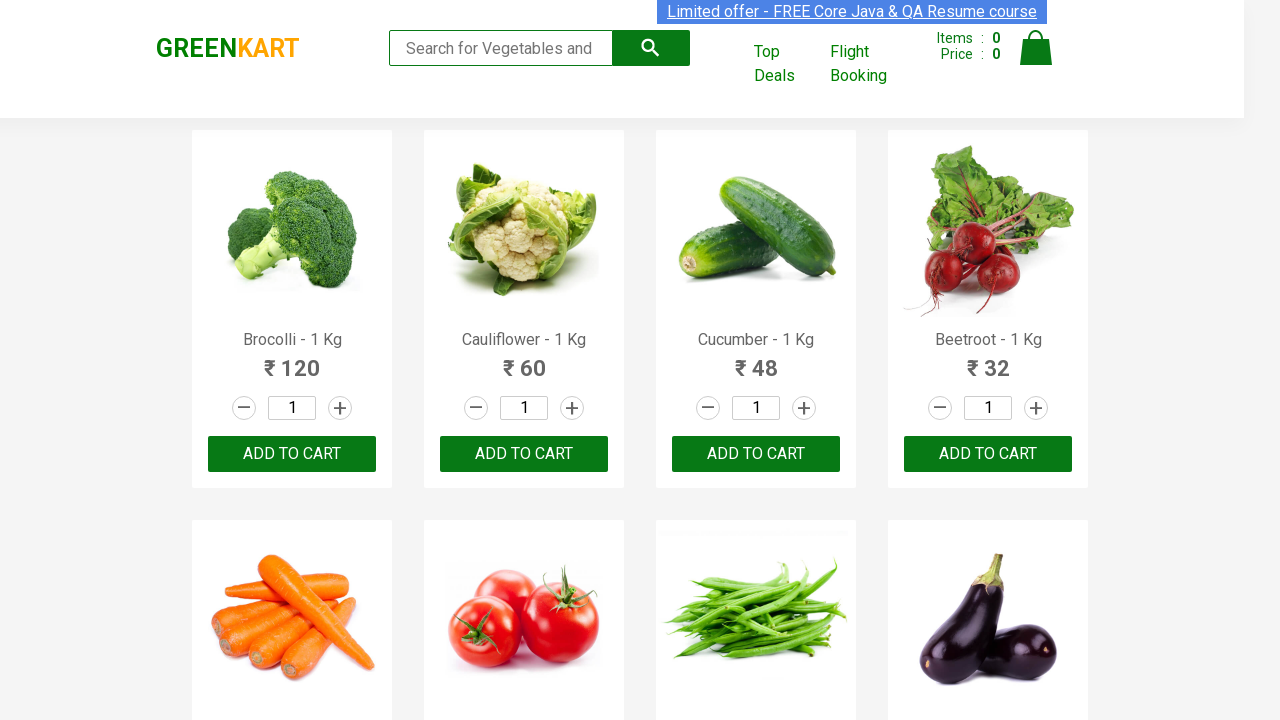

Retrieved all product names from the page
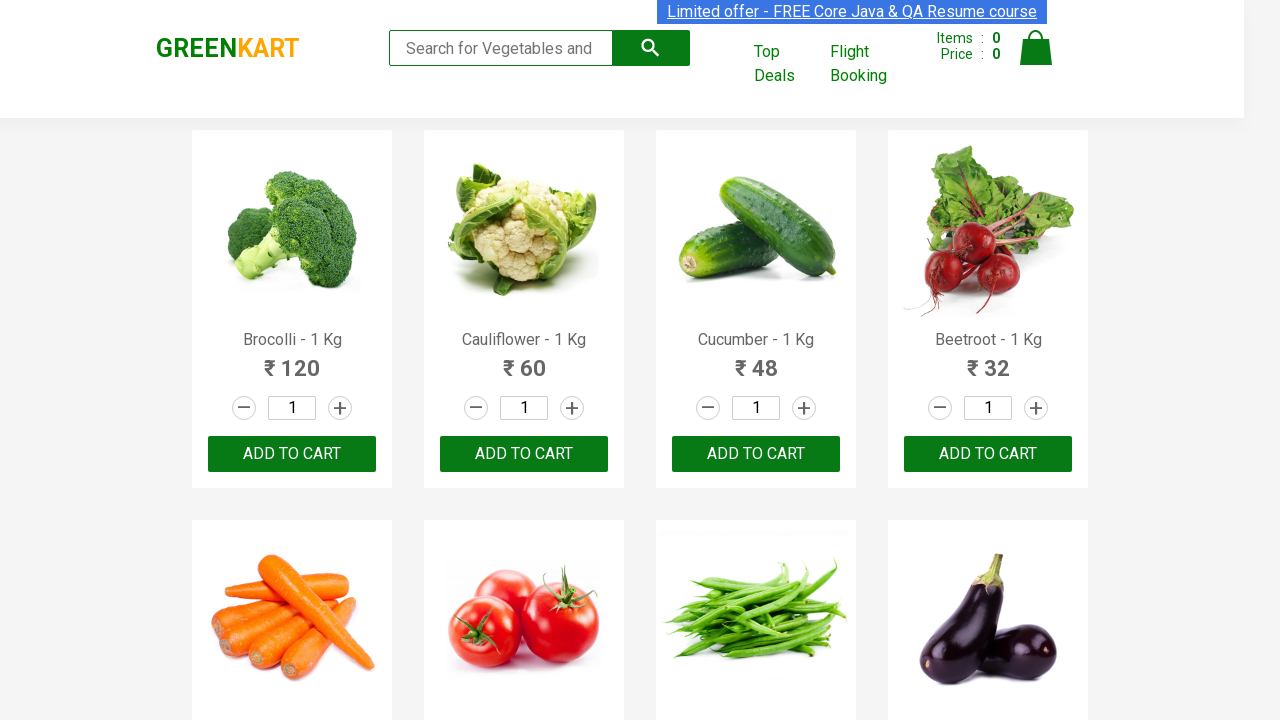

Added 'Brocolli' to cart at (292, 454) on xpath=//div[@class='product-action']/button >> nth=0
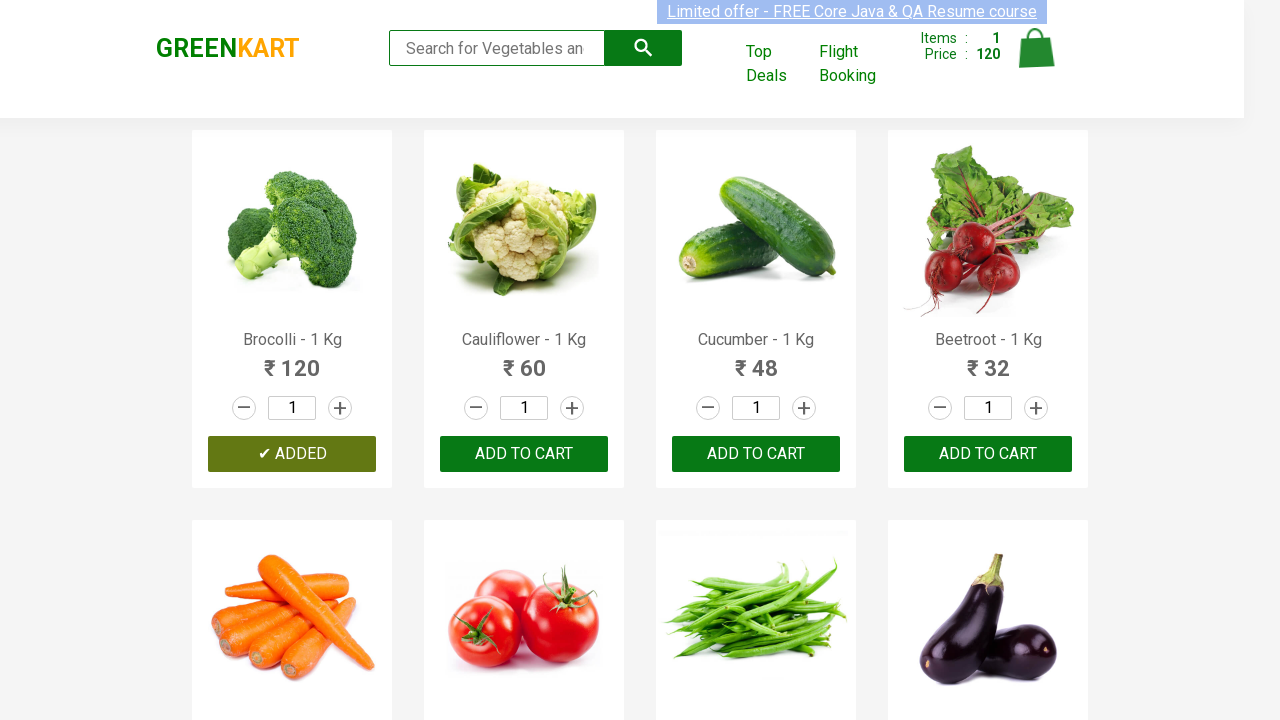

Added 'Cucumber' to cart at (756, 454) on xpath=//div[@class='product-action']/button >> nth=2
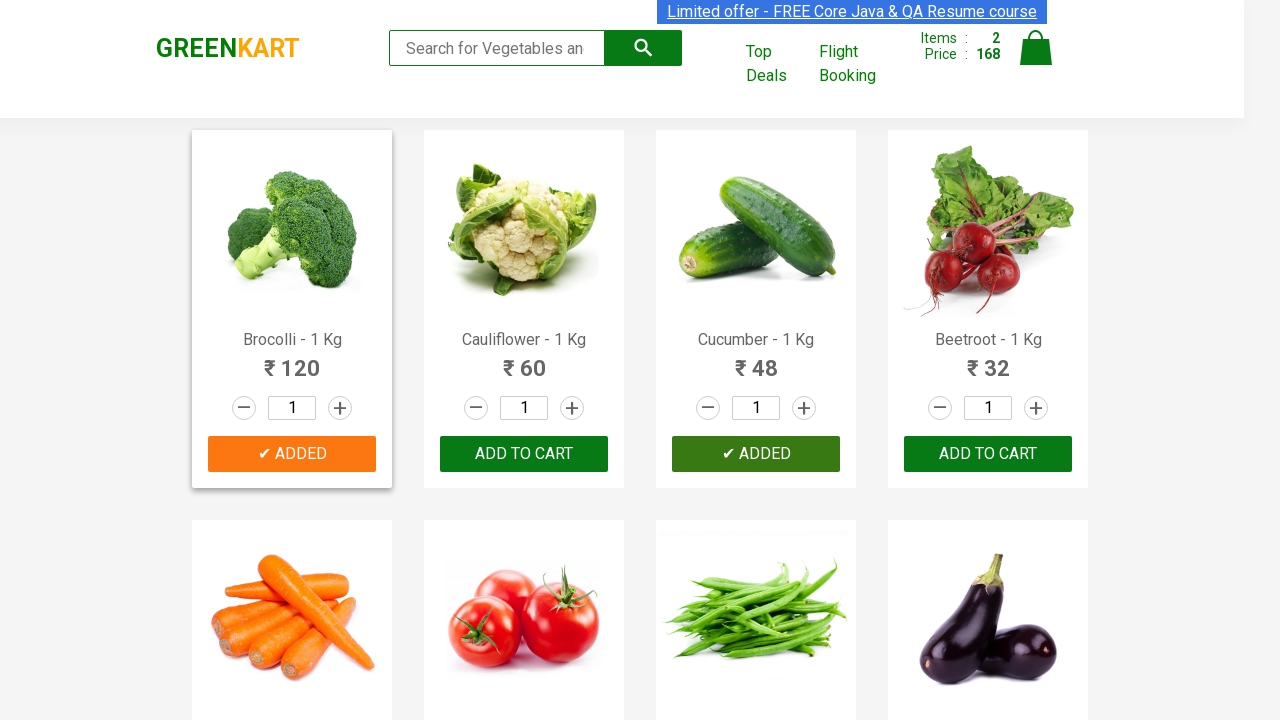

Clicked on the cart icon to view cart at (1036, 48) on img[alt='Cart']
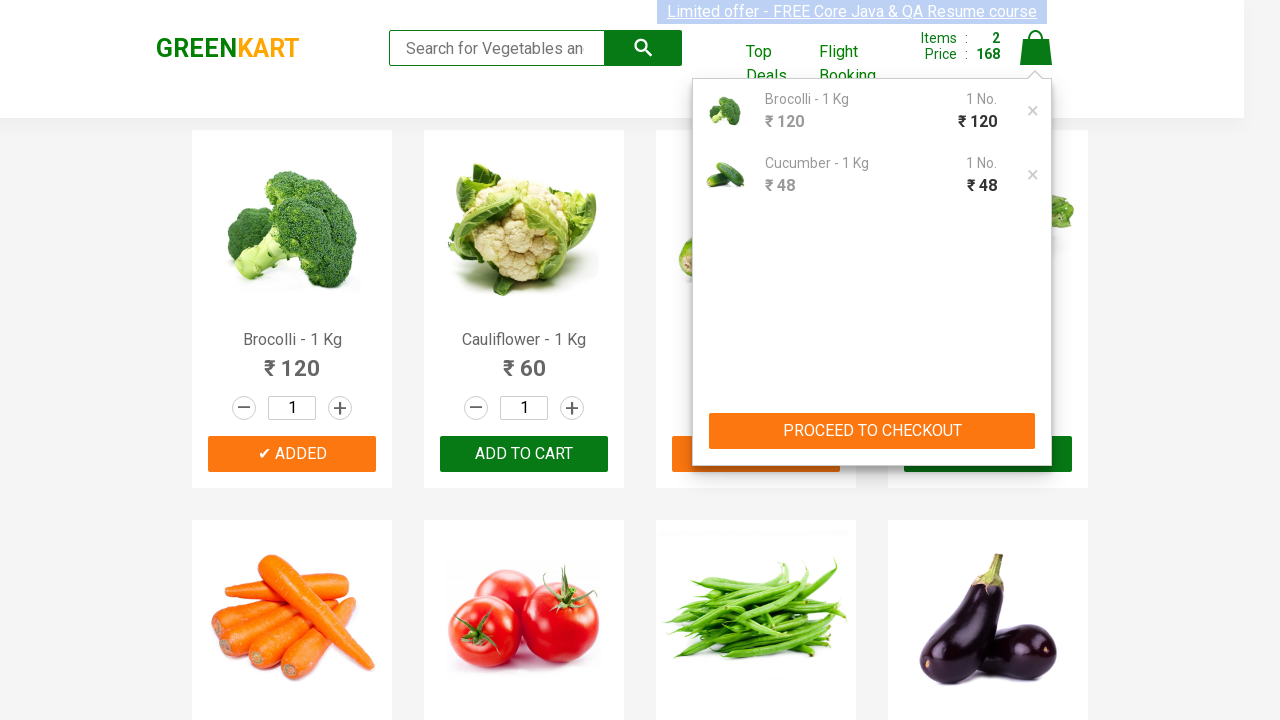

Clicked proceed to checkout button at (872, 431) on xpath=//div[@class='cart-preview active']//div[@class='action-block']
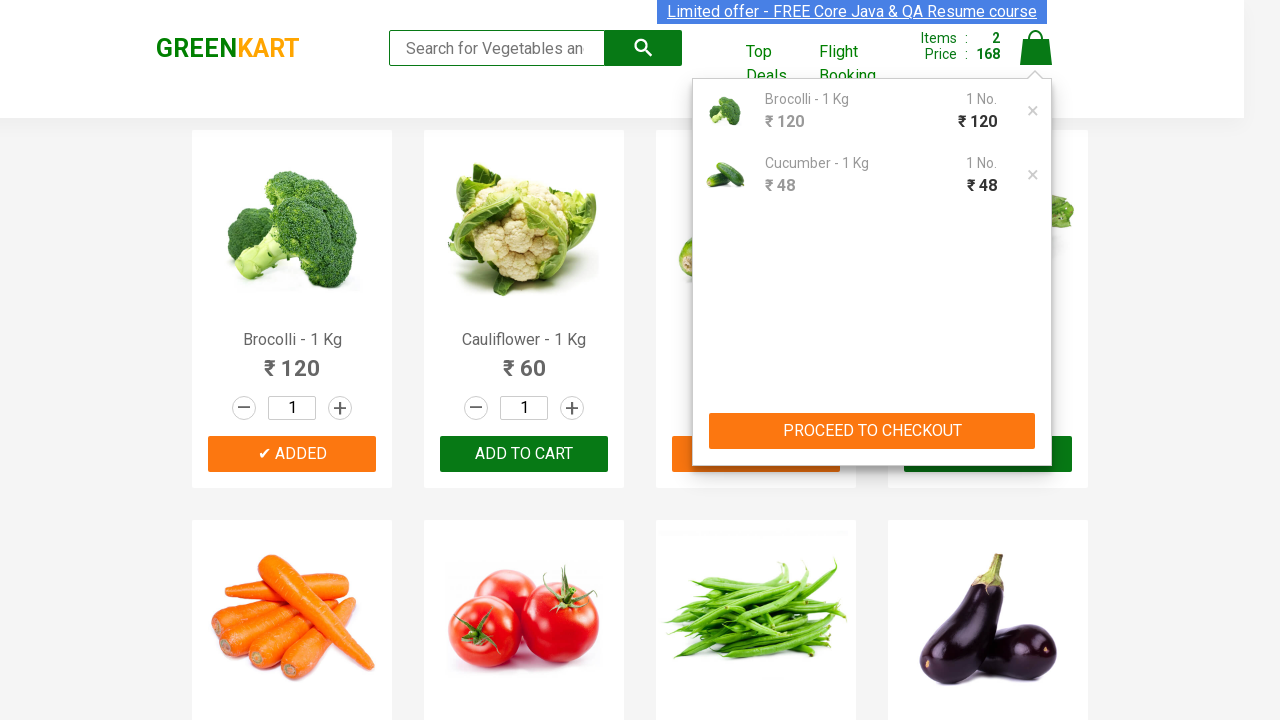

Entered promo code 'rahulshettyacademy' in the promo code field on input.promoCode
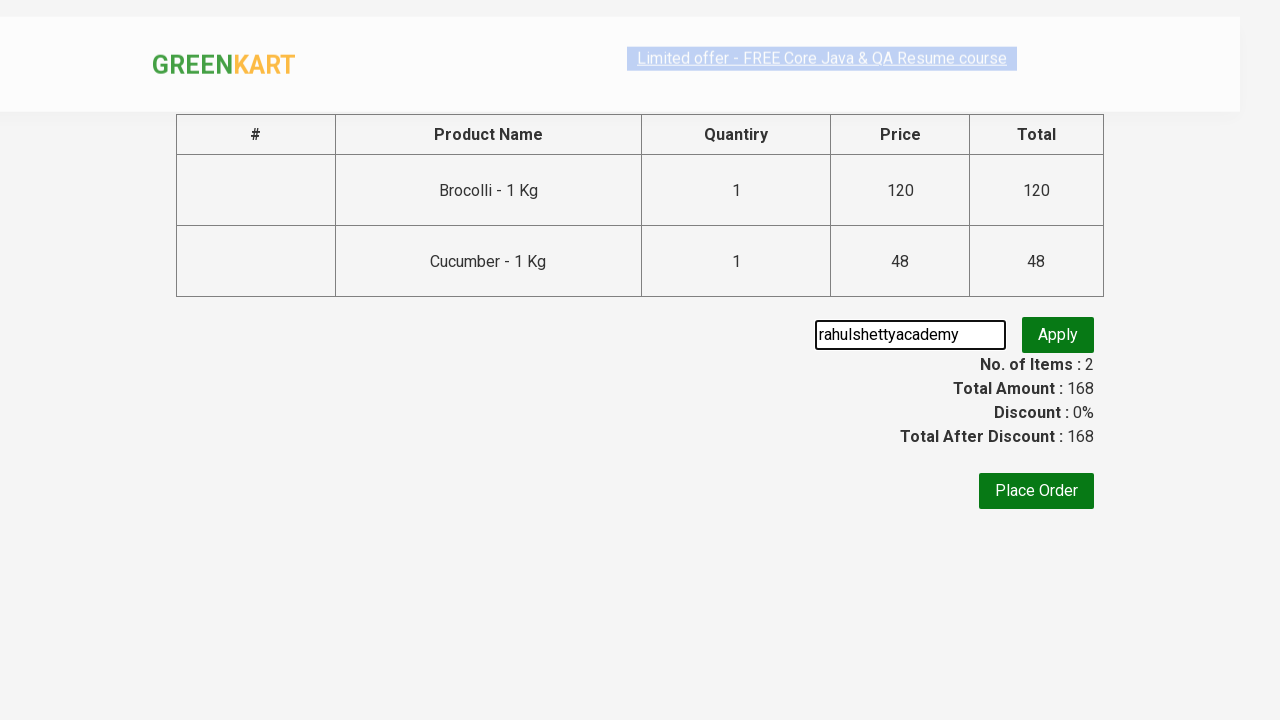

Clicked apply promo button at (1058, 335) on .promoBtn
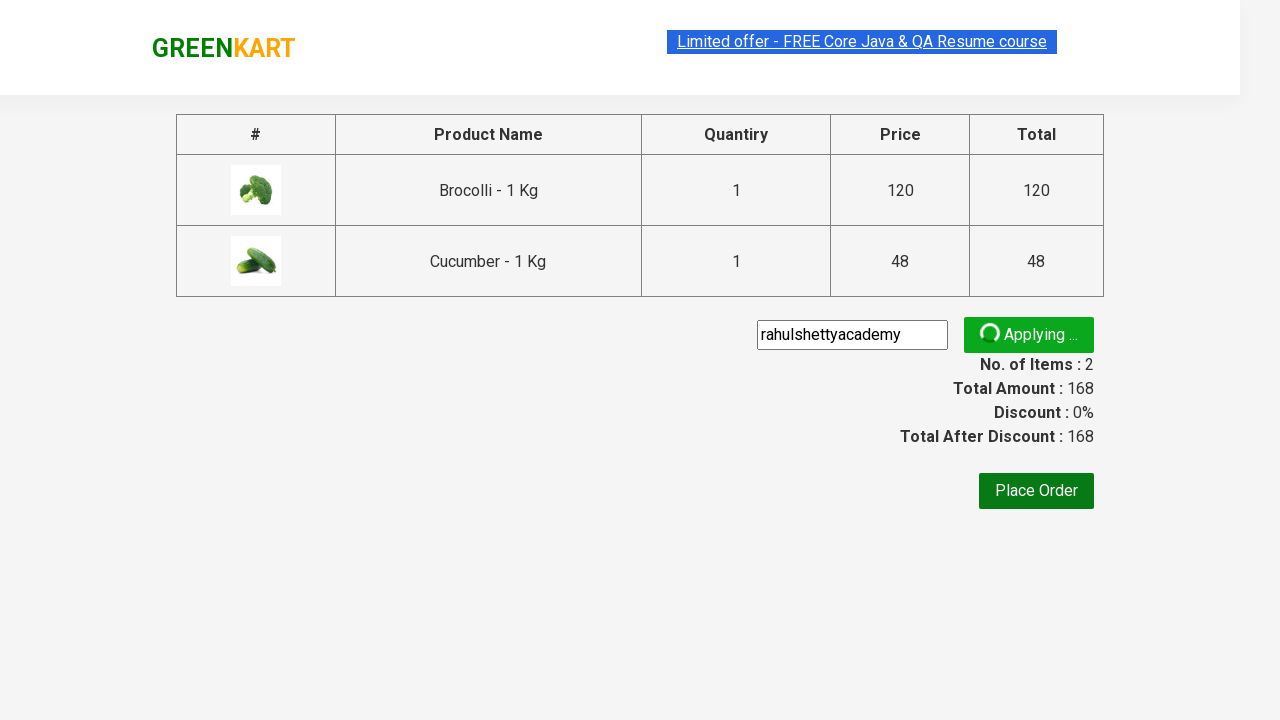

Waited for promo code application confirmation message to appear
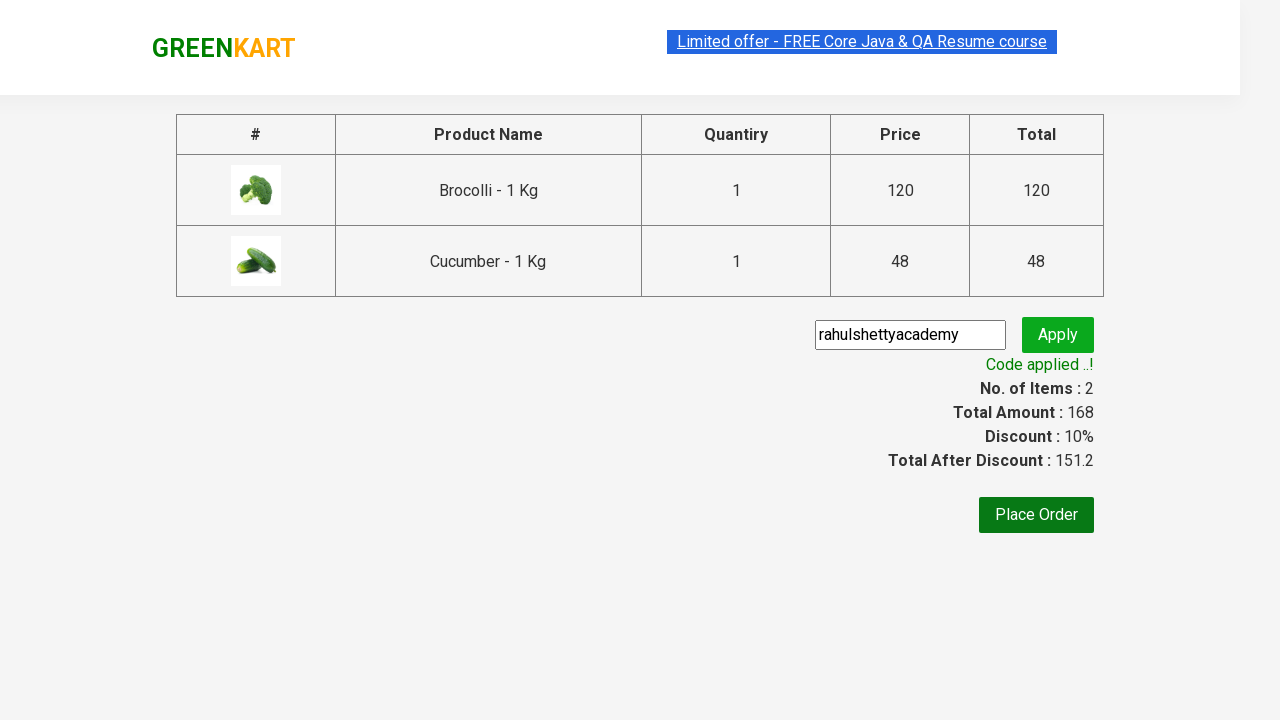

Retrieved promo code confirmation message: 'Code applied ..!'
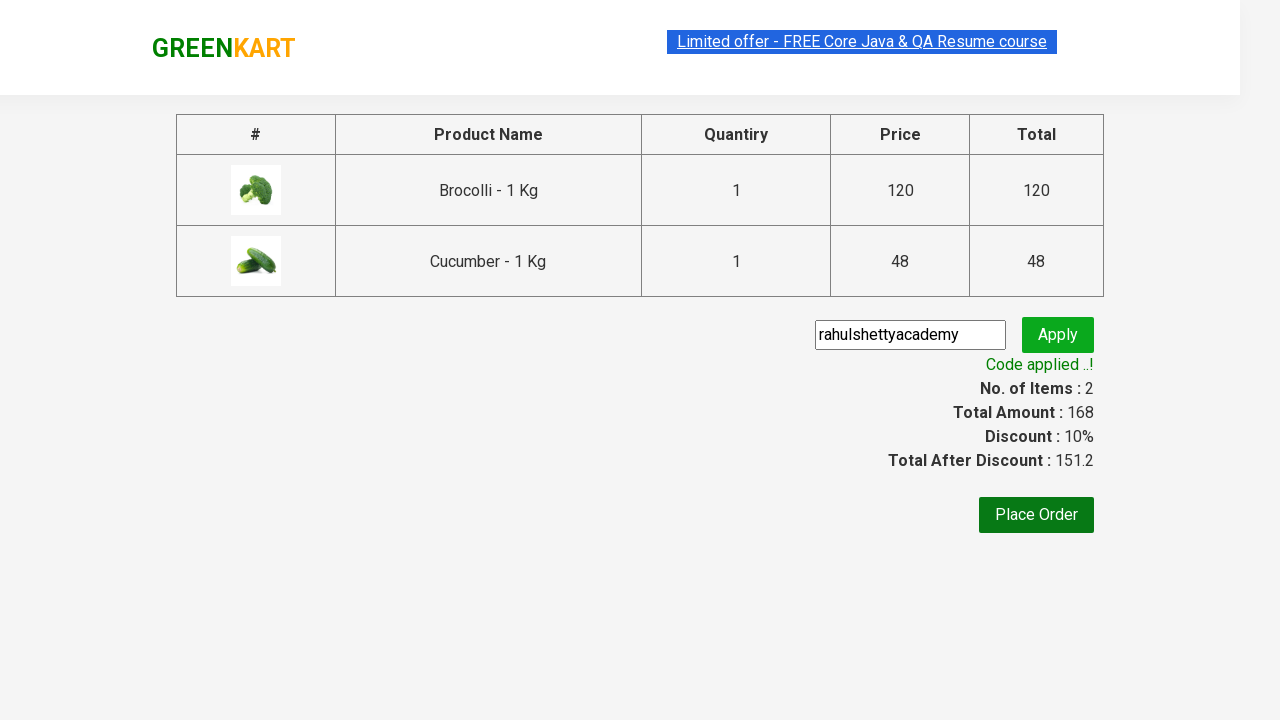

Verified promo code was applied successfully
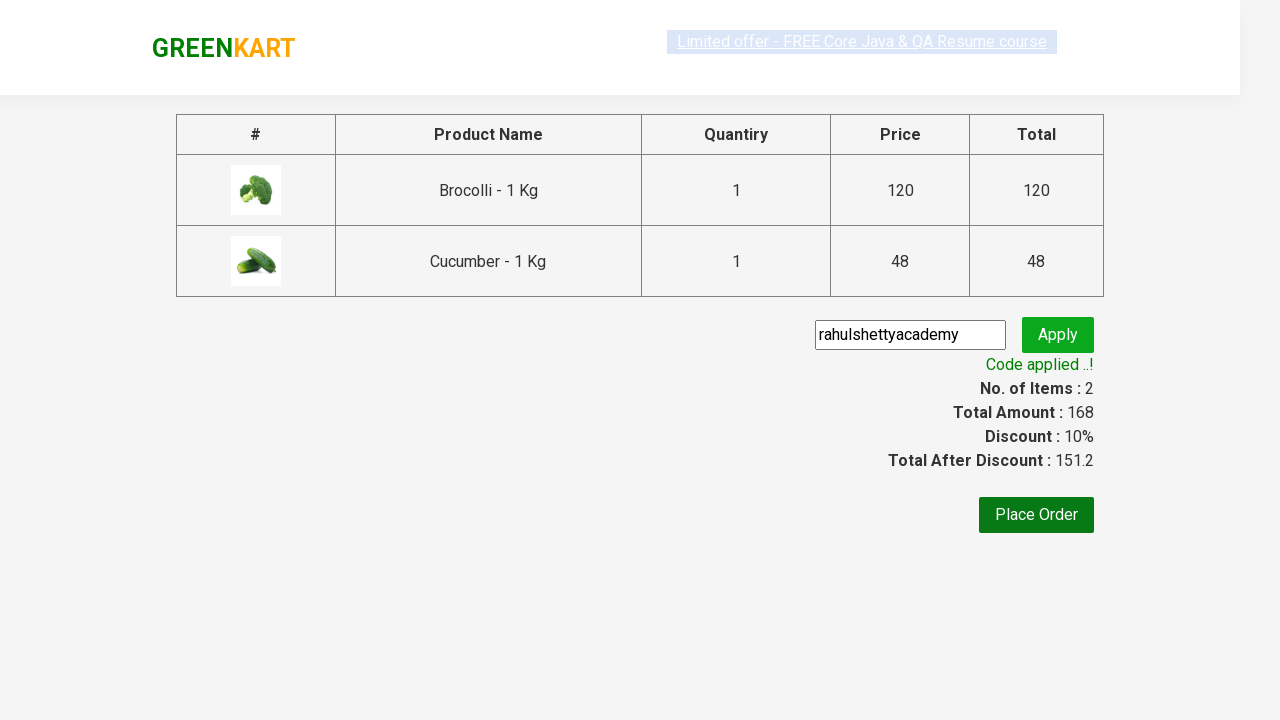

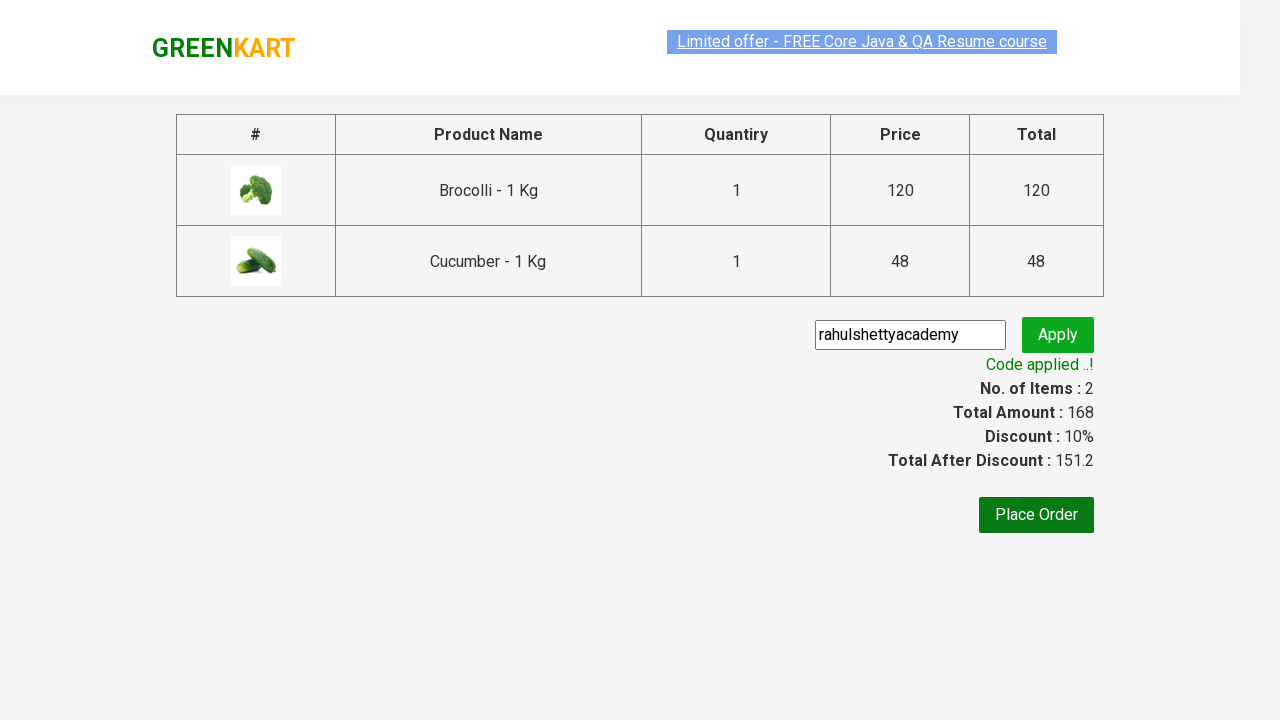